Tests radio button functionality on a Selenium practice page by navigating to the page and clicking on a radio button element.

Starting URL: https://www.tutorialspoint.com/selenium/practice/selenium_automation_practice.php

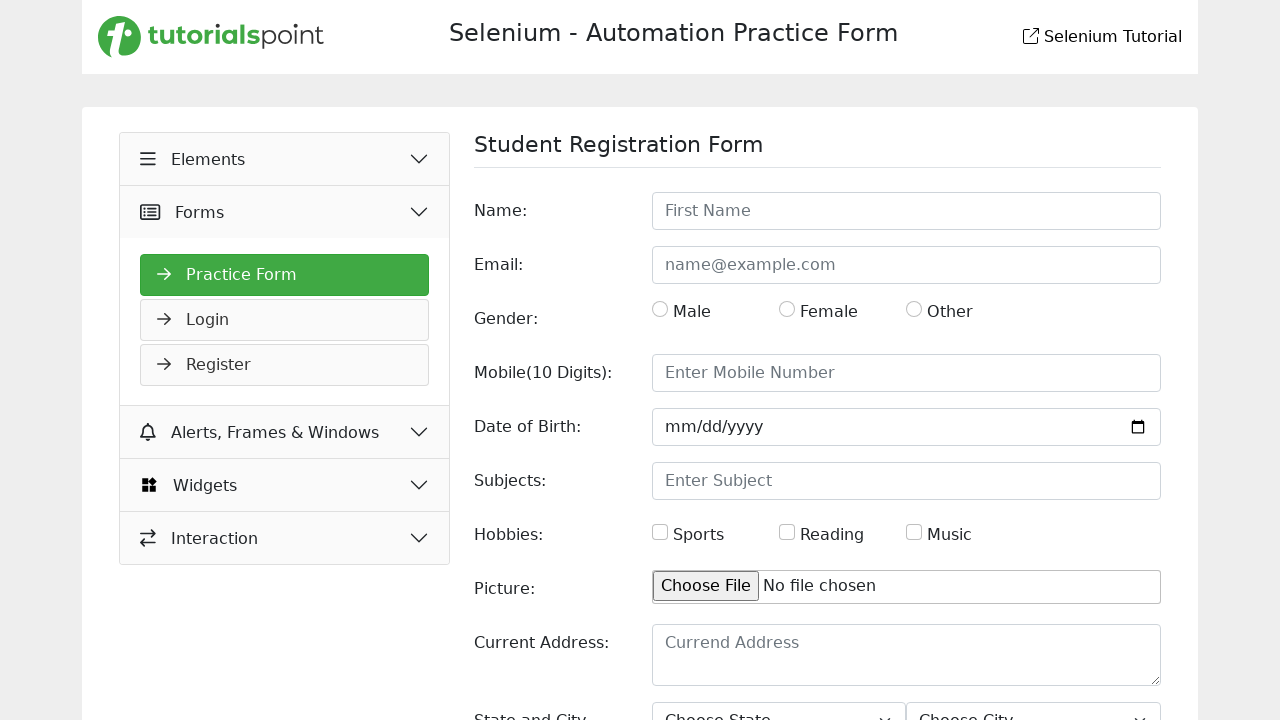

Navigated to Selenium practice page
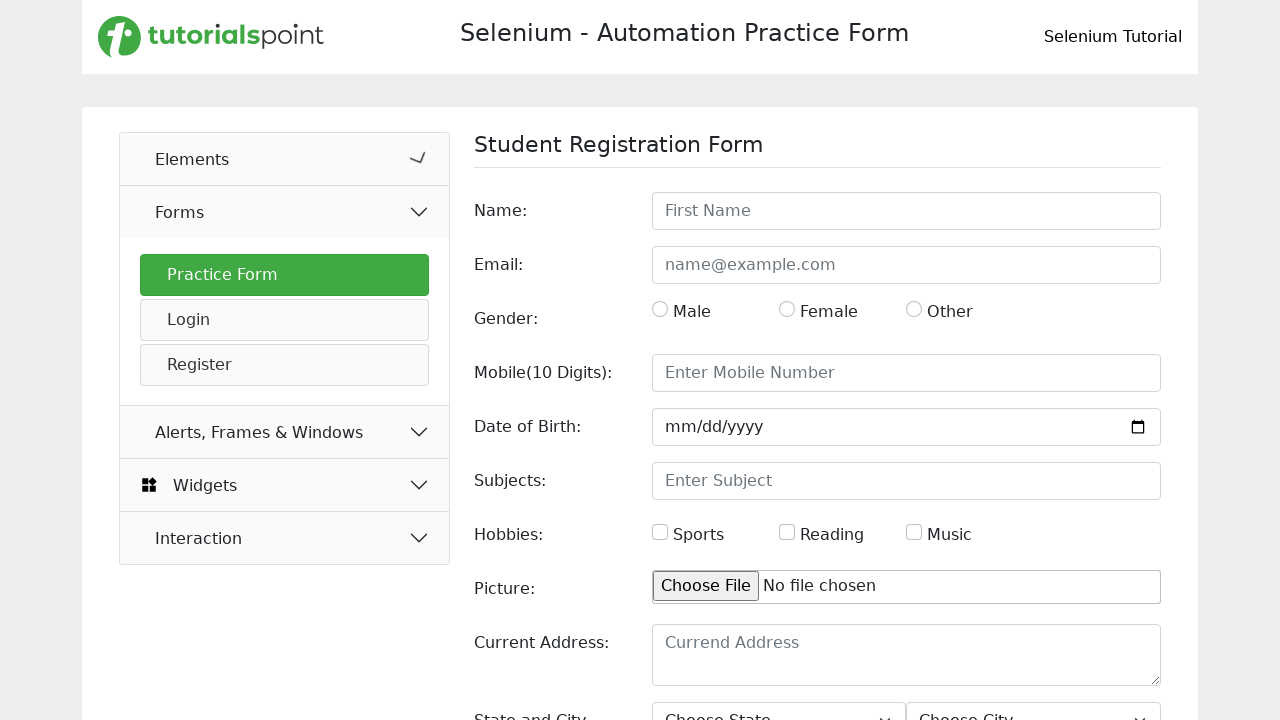

Clicked on the radio button element at (716, 312) on xpath=//div[3]//div[1]//div[1]//div[1]
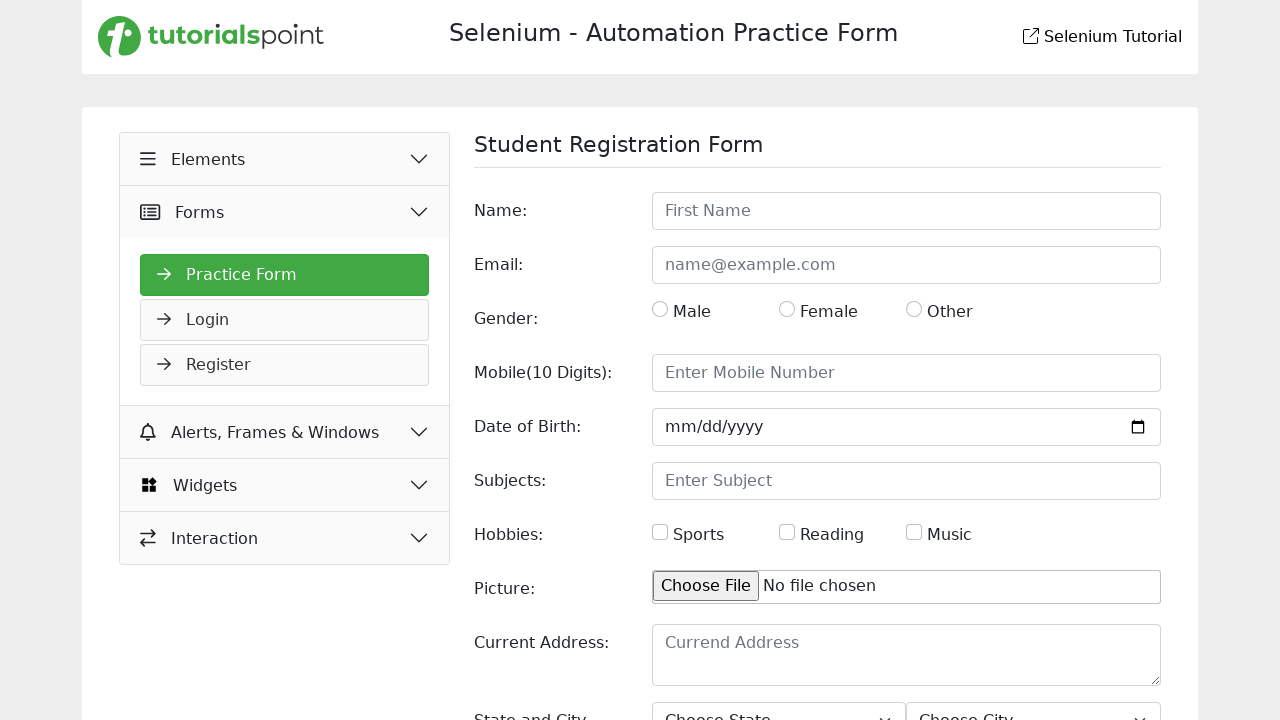

Waited 1000ms for action to complete
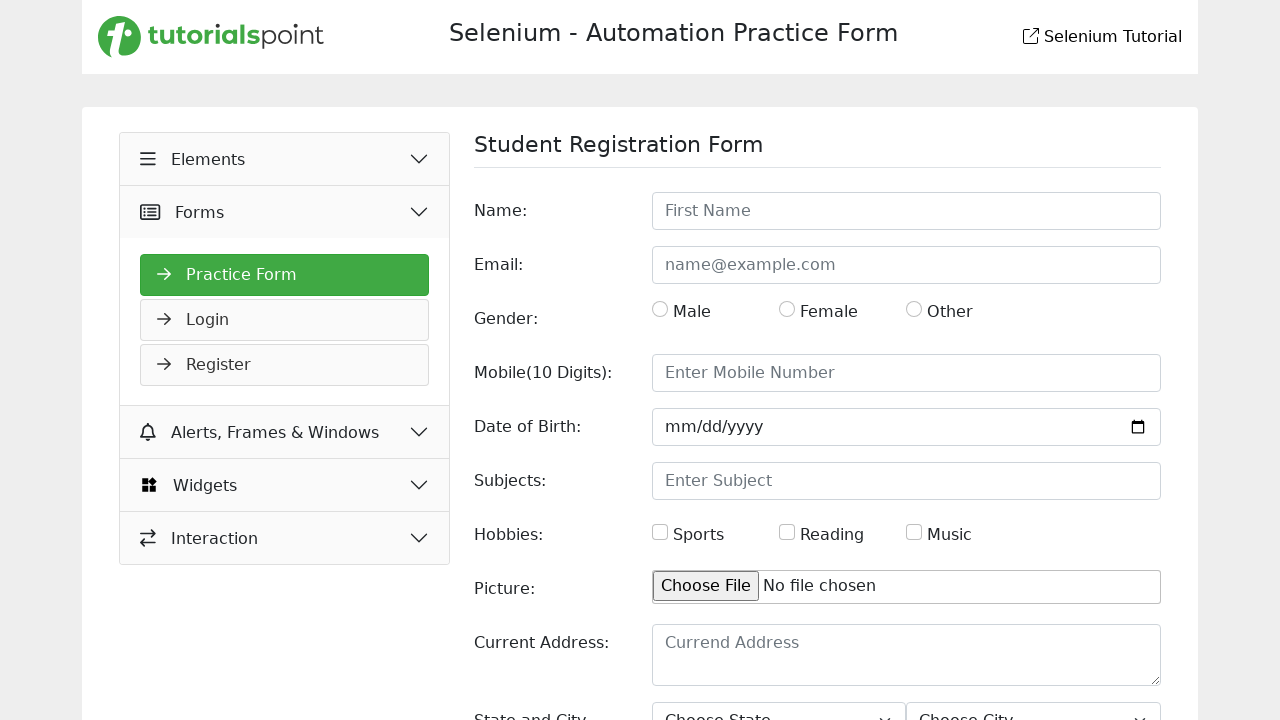

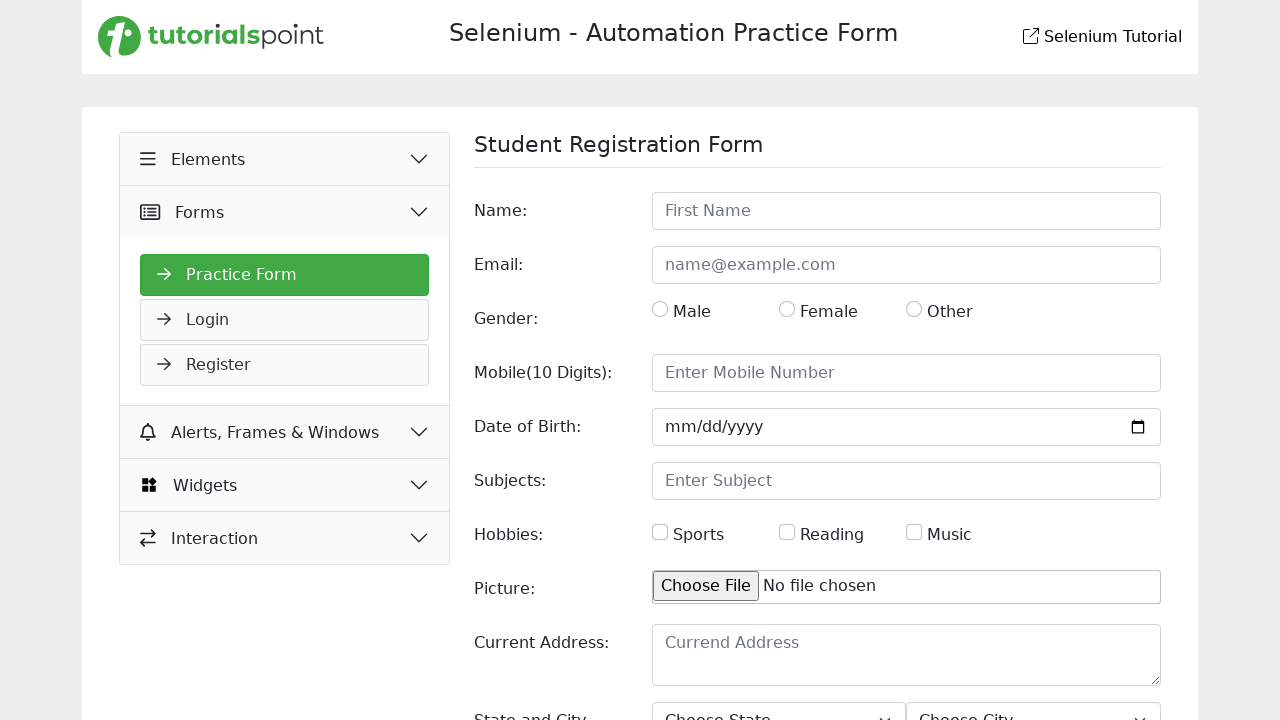